Tests slider/drag functionality by performing mouse drag operations on a temperature gauge element

Starting URL: https://foden-testing-application.vercel.app/pages/iot-dashboard

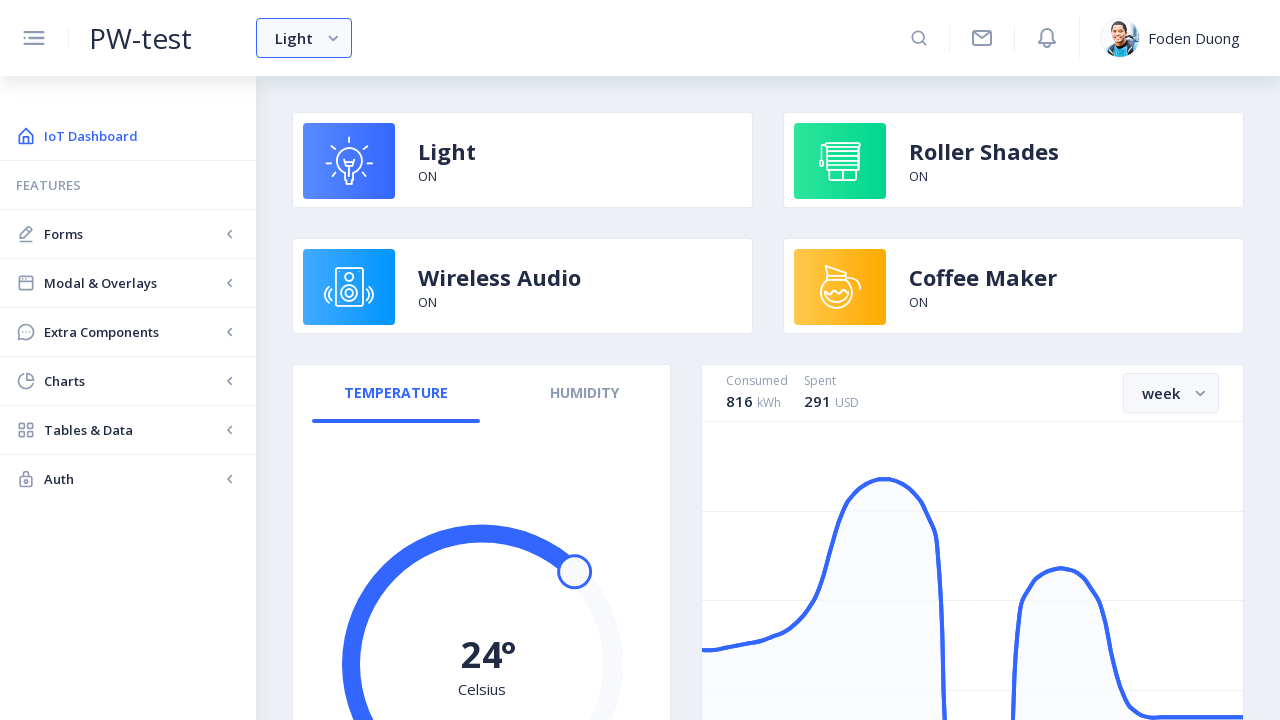

Scrolled temperature gauge element into view
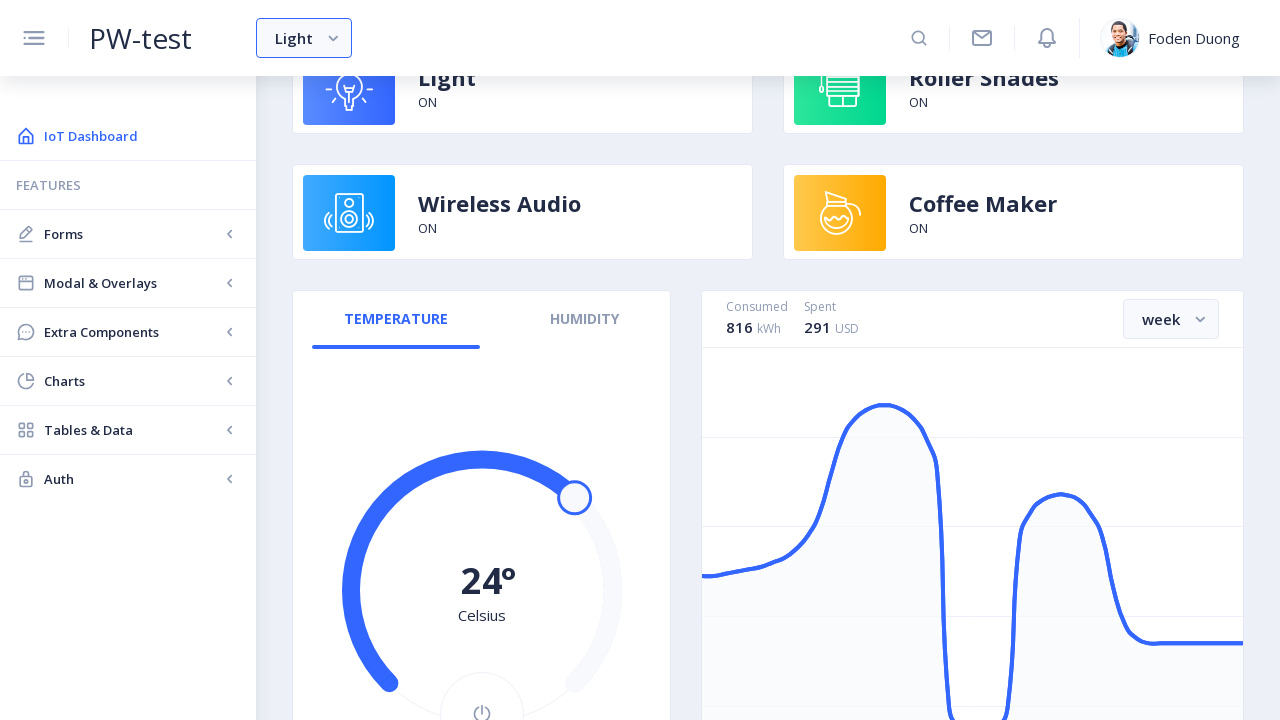

Retrieved bounding box of temperature gauge
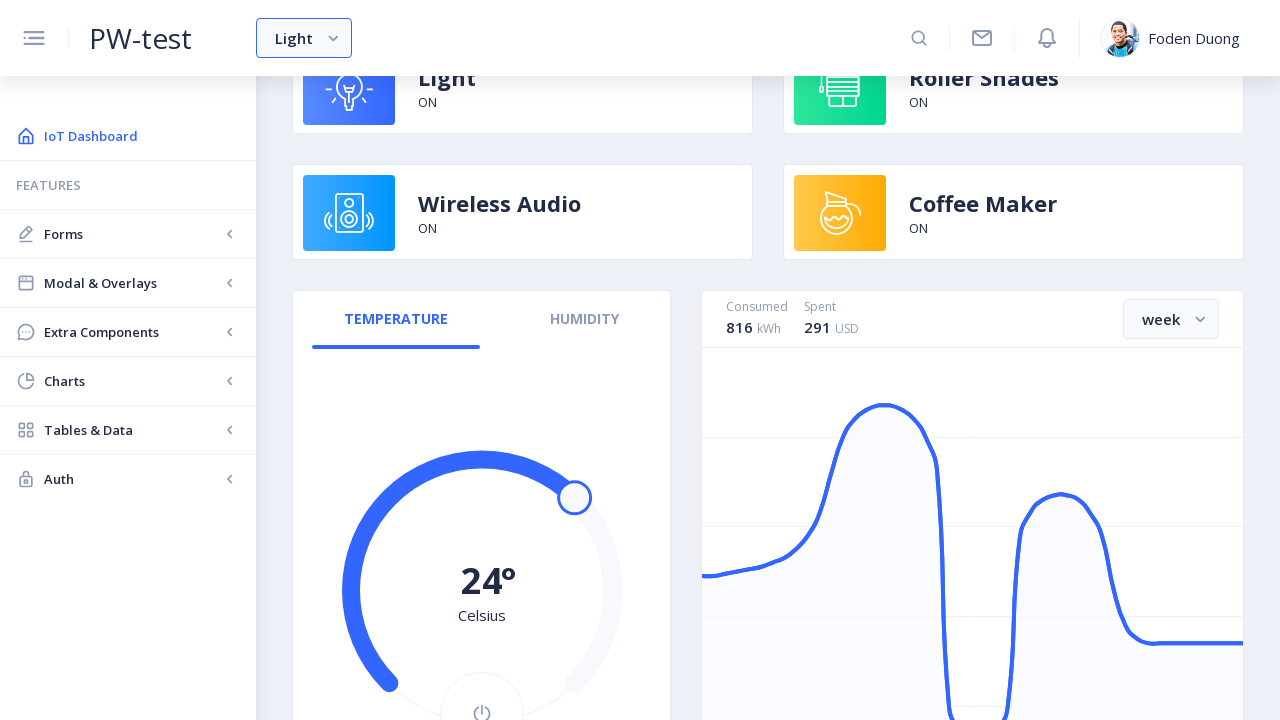

Moved mouse to center of temperature gauge at (482, 570)
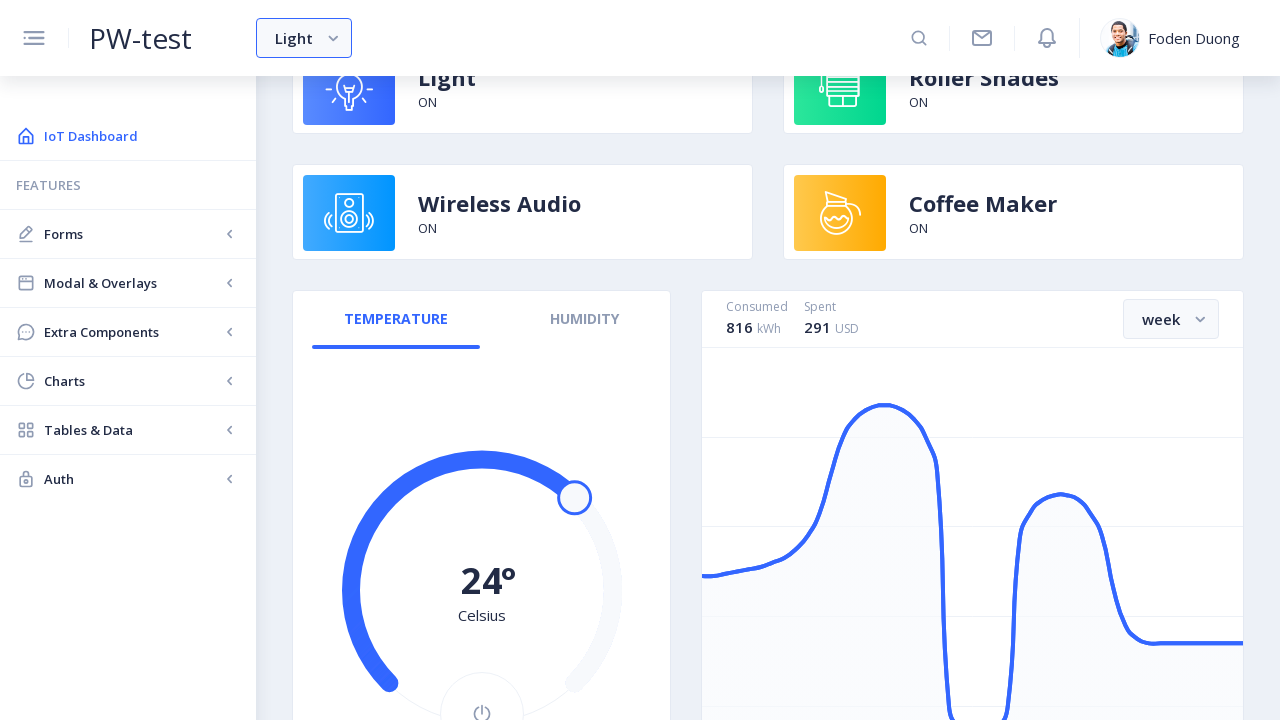

Pressed mouse button down on temperature gauge at (482, 570)
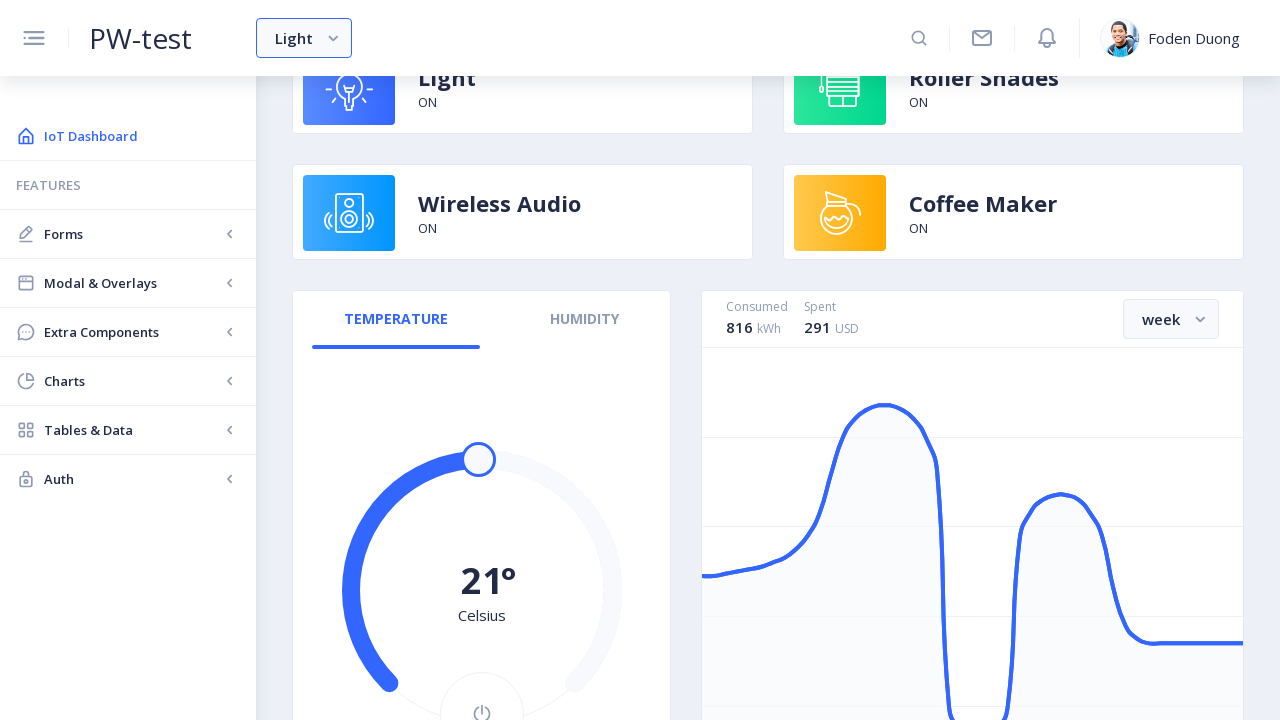

Dragged mouse 100 pixels to the right at (582, 570)
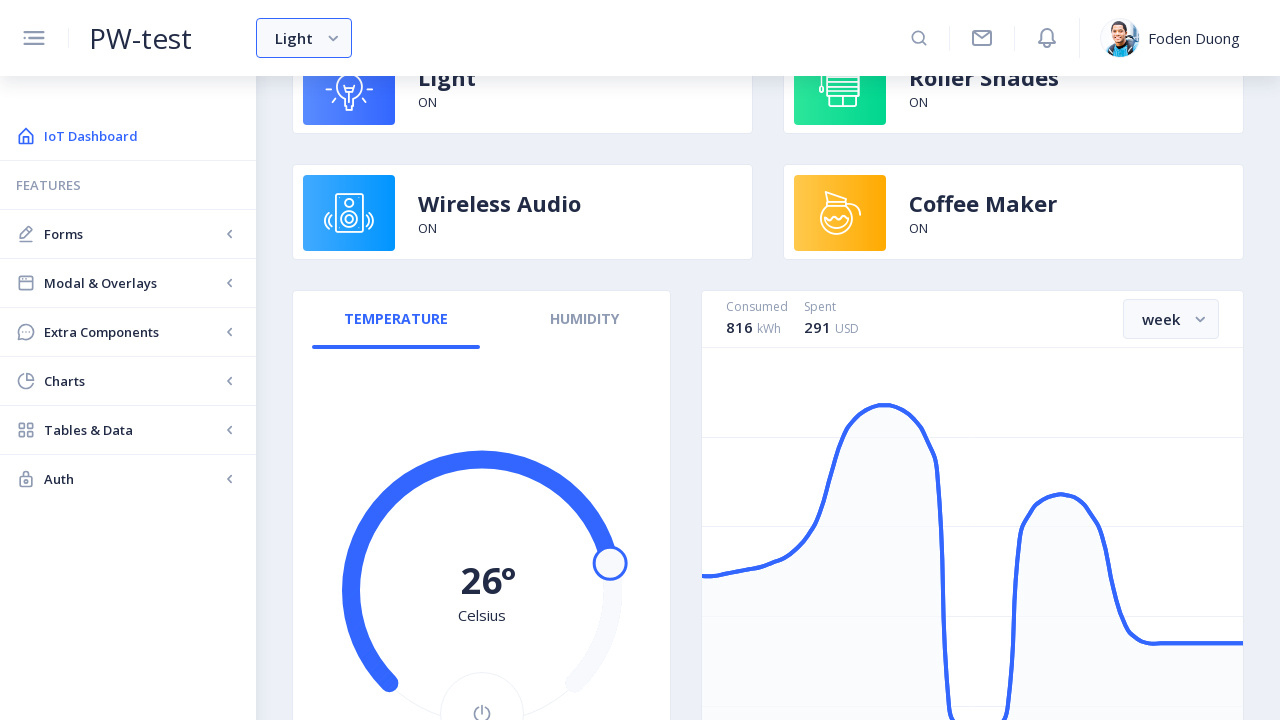

Dragged mouse 100 pixels downward at (582, 670)
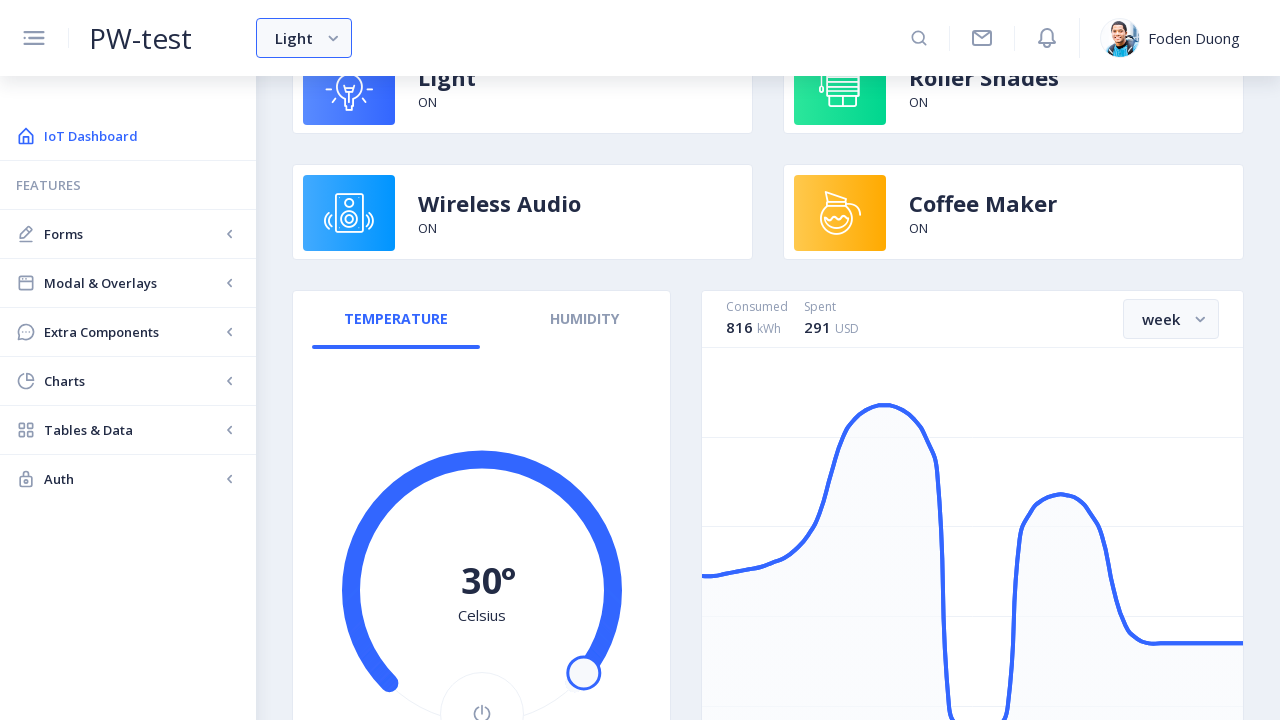

Released mouse button to complete drag operation at (582, 670)
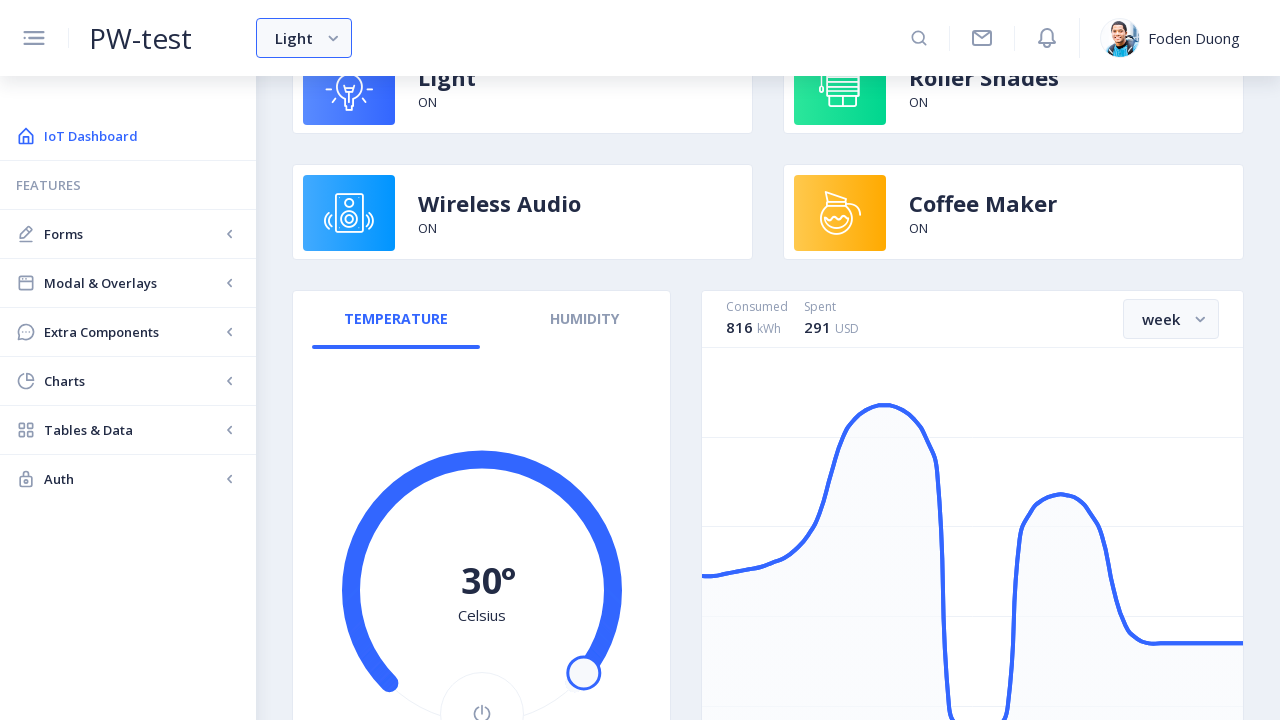

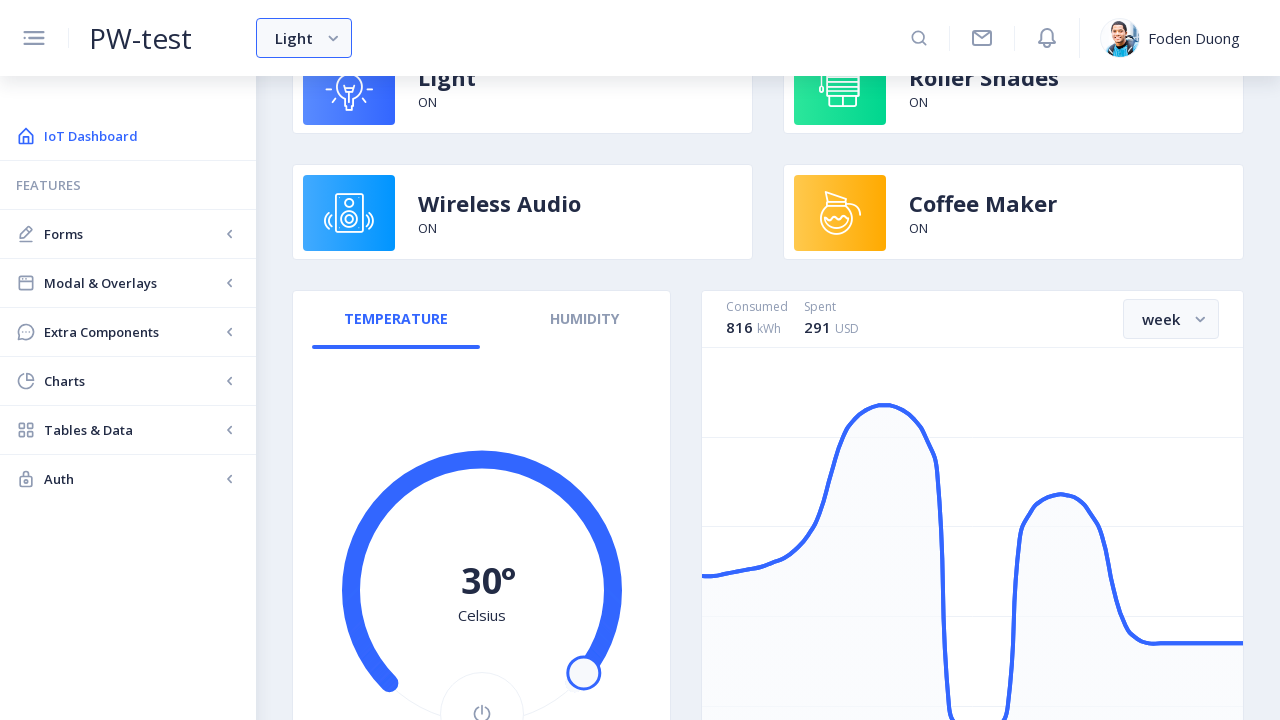